Tests clicking the Rating link navigates to the ratings page

Starting URL: https://www.labirint.ru/

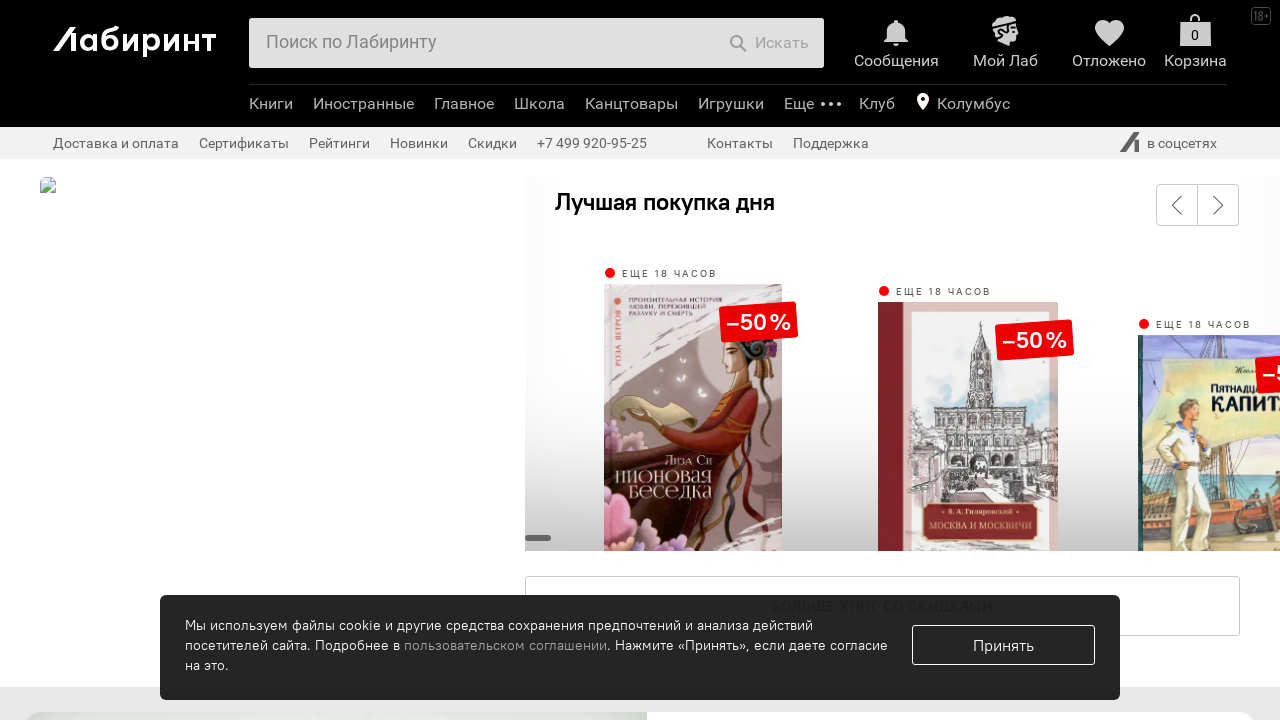

Clicked the Rating link in navigation at (598, 361) on a[href*='/rating/']
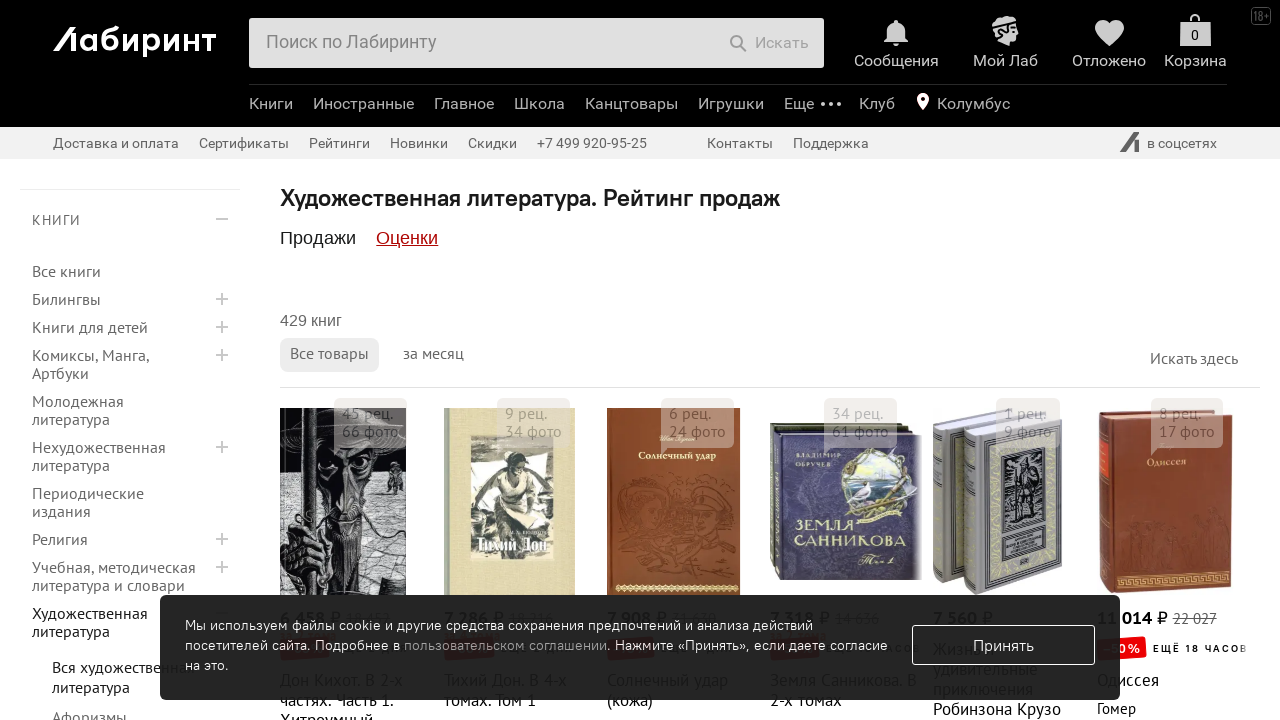

Verified navigation to ratings page
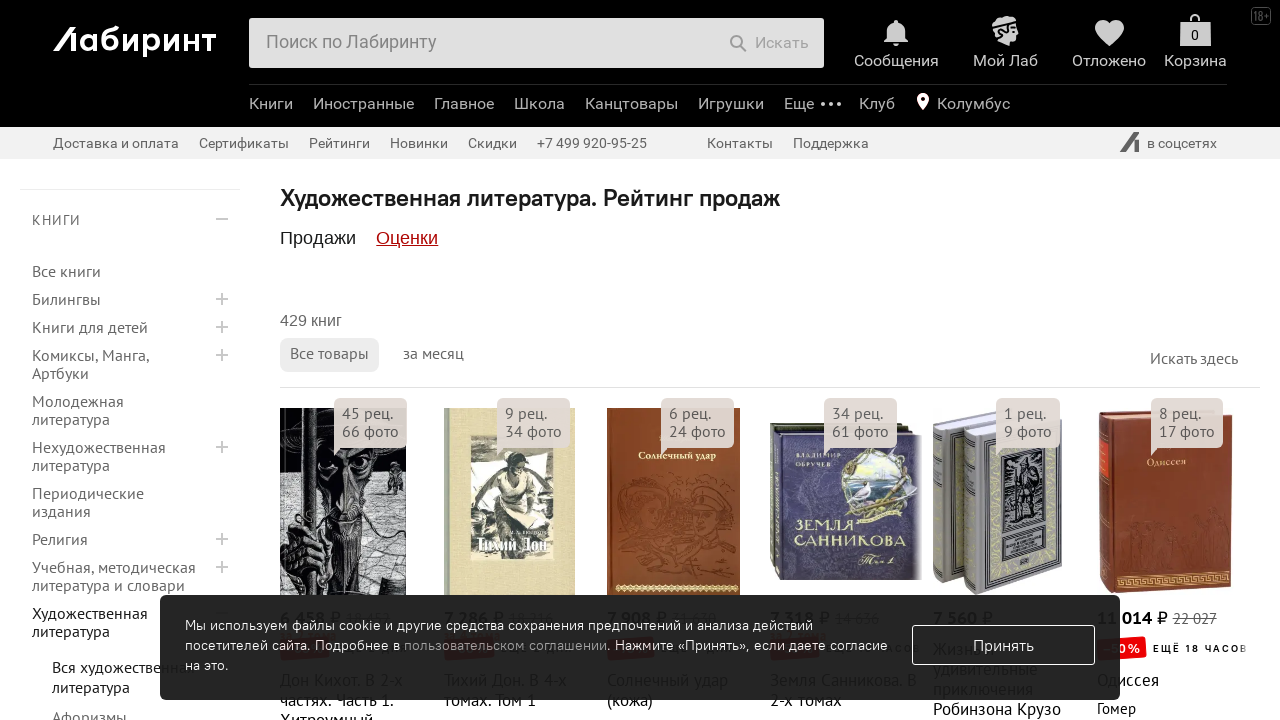

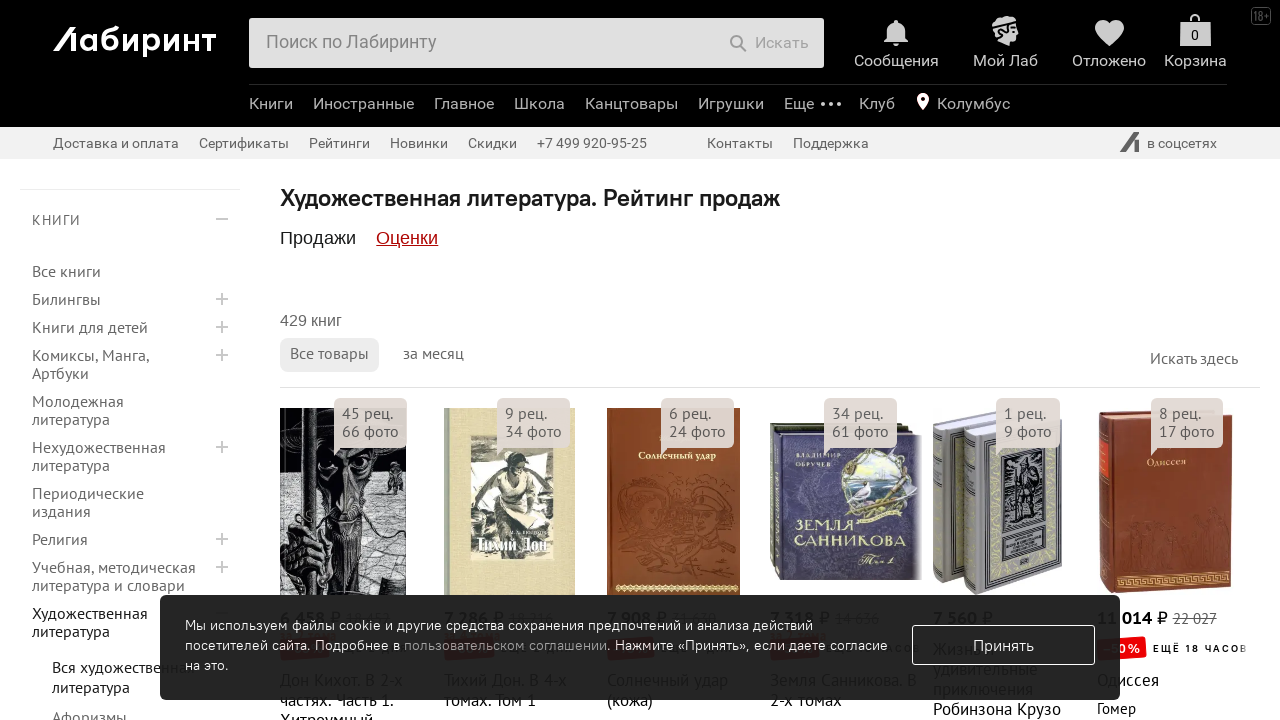